Tests jQuery UI draggable functionality by dragging an element to a new position within an iframe

Starting URL: http://jqueryui.com/draggable/

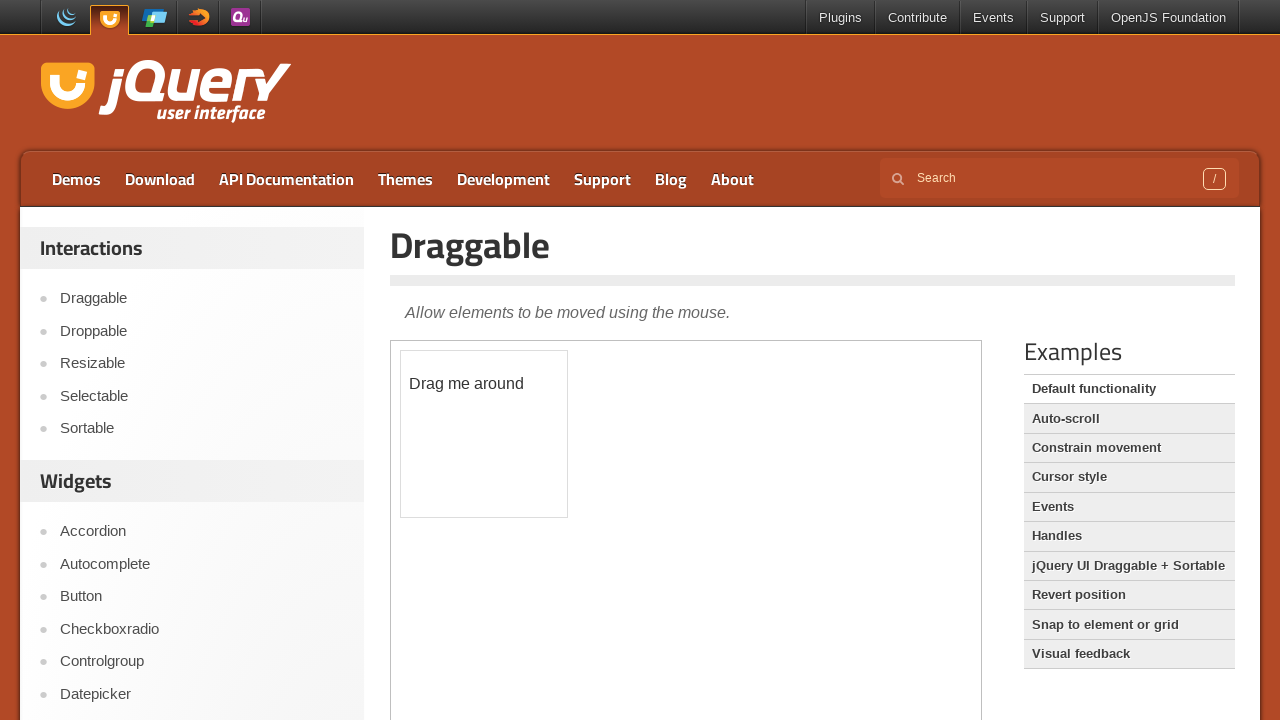

Navigated to jQuery UI draggable demo page
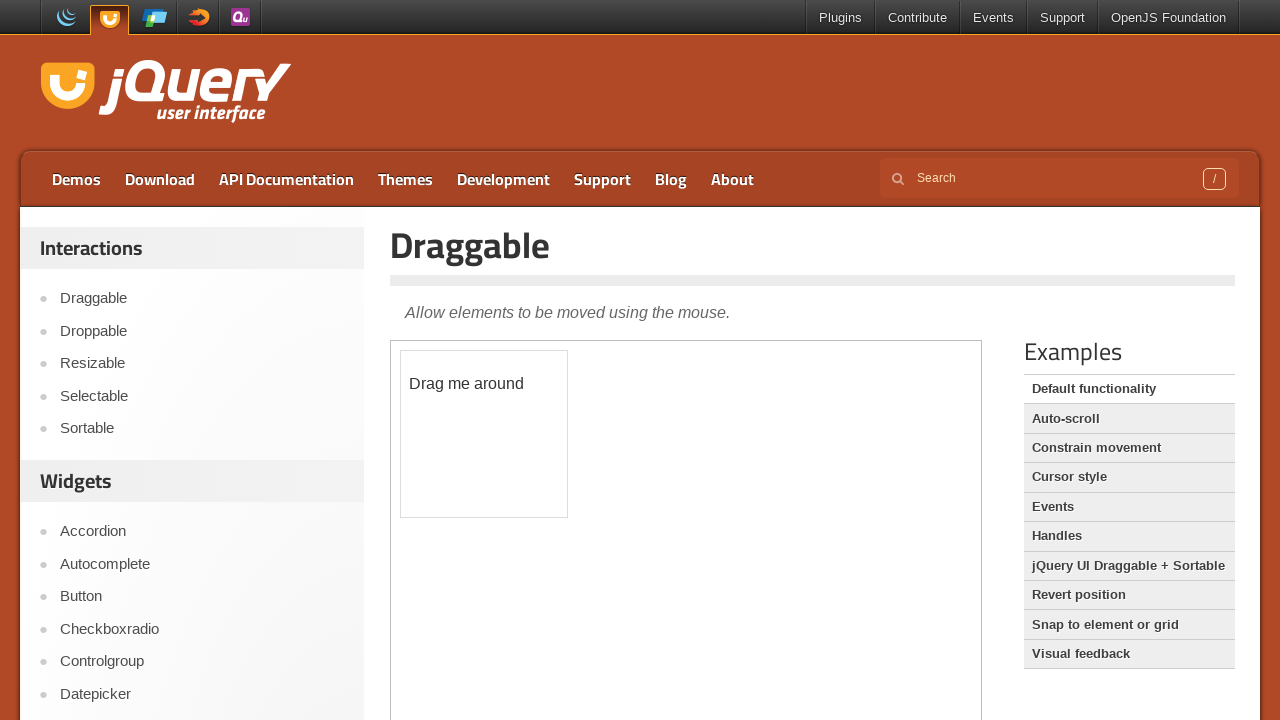

Located the demo iframe
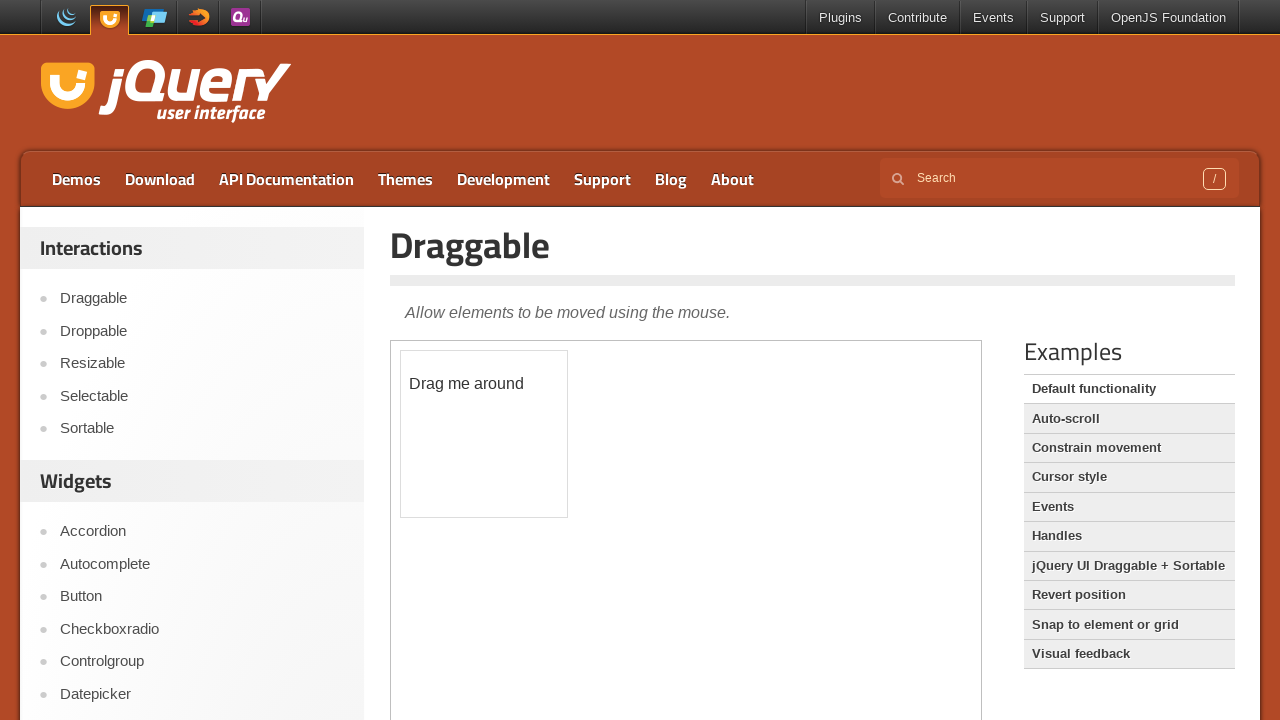

Located the draggable element within the iframe
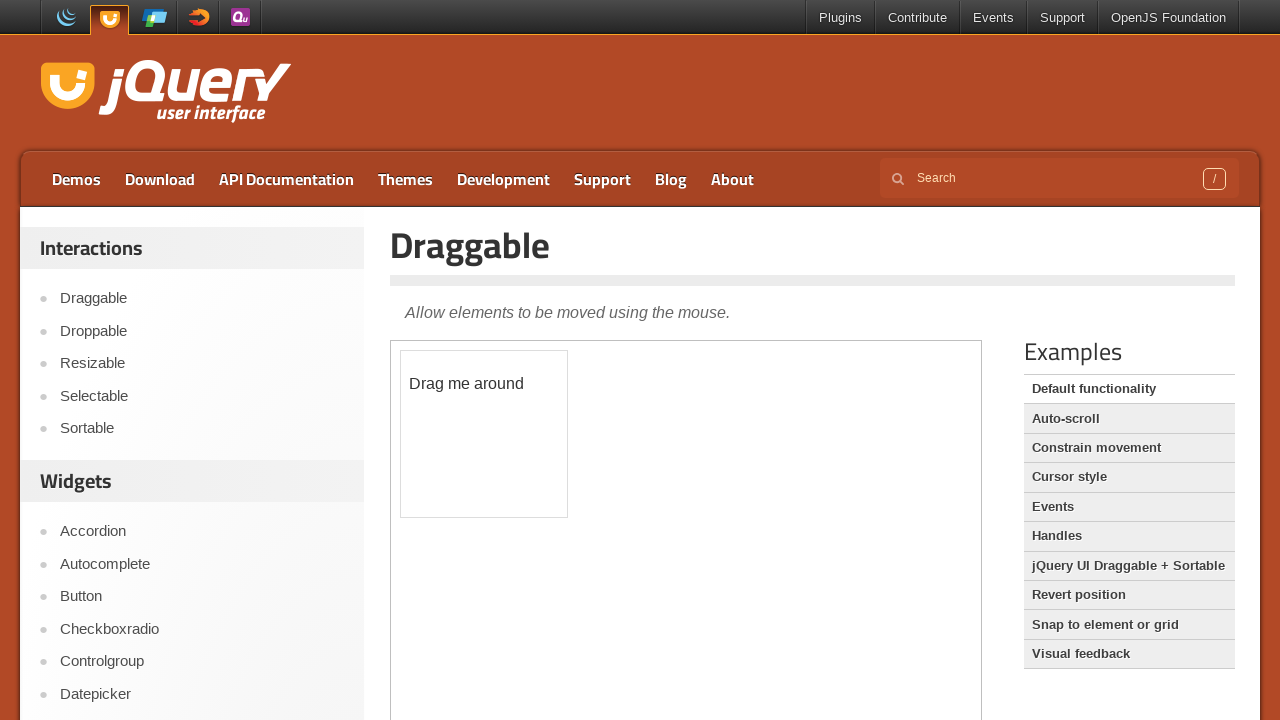

Dragged the element 100 pixels horizontally and vertically to new position at (501, 451)
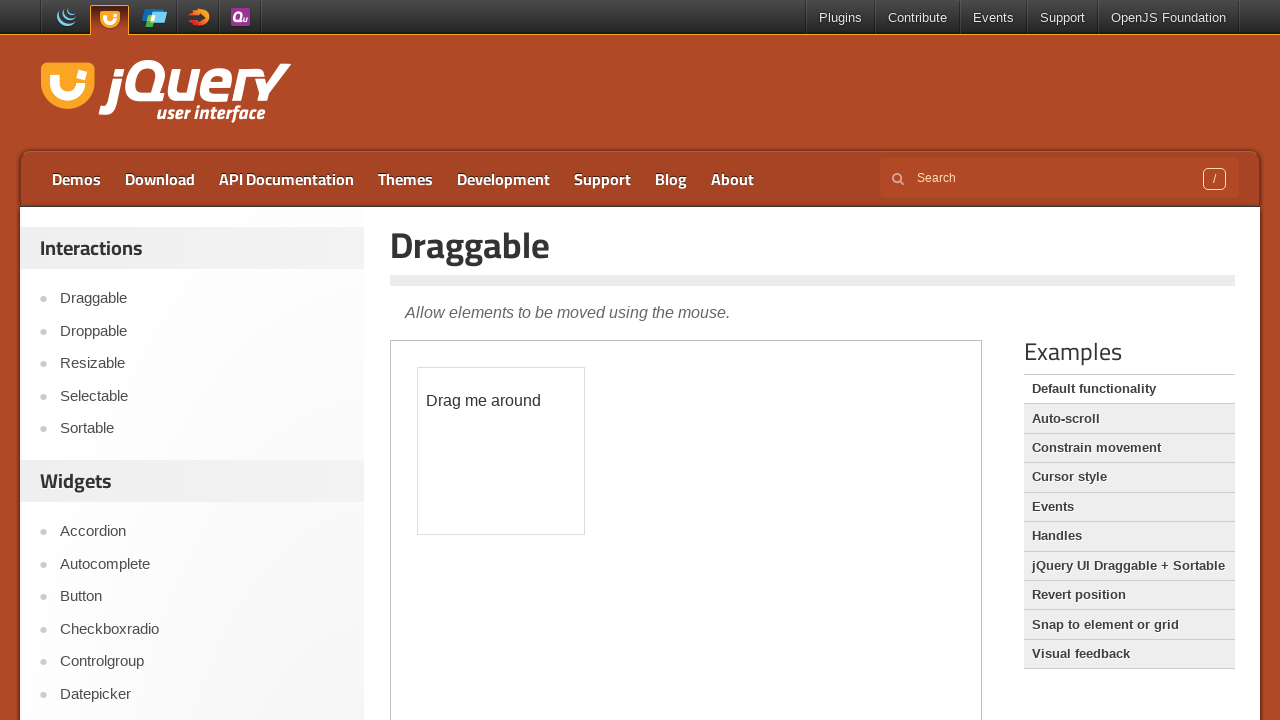

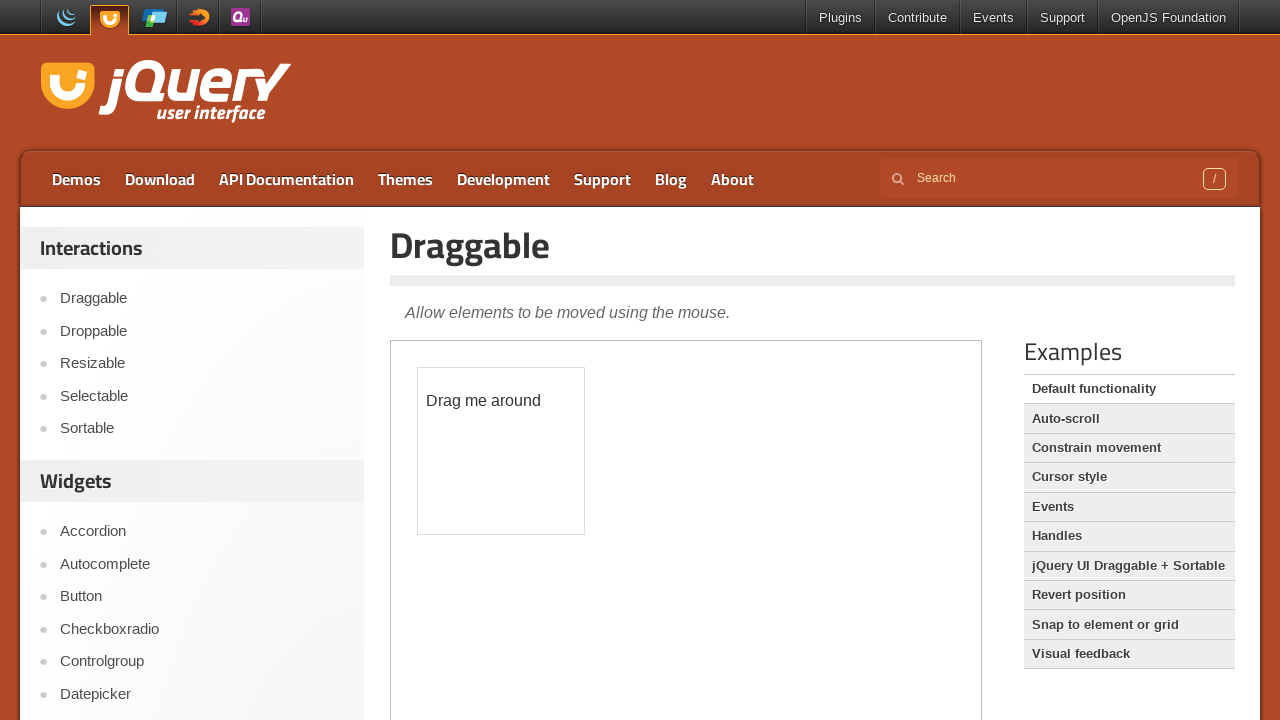